Tests file download functionality by clicking a download link and verifying the file was downloaded

Starting URL: https://testcenter.techproeducation.com/index.php?page=file-download

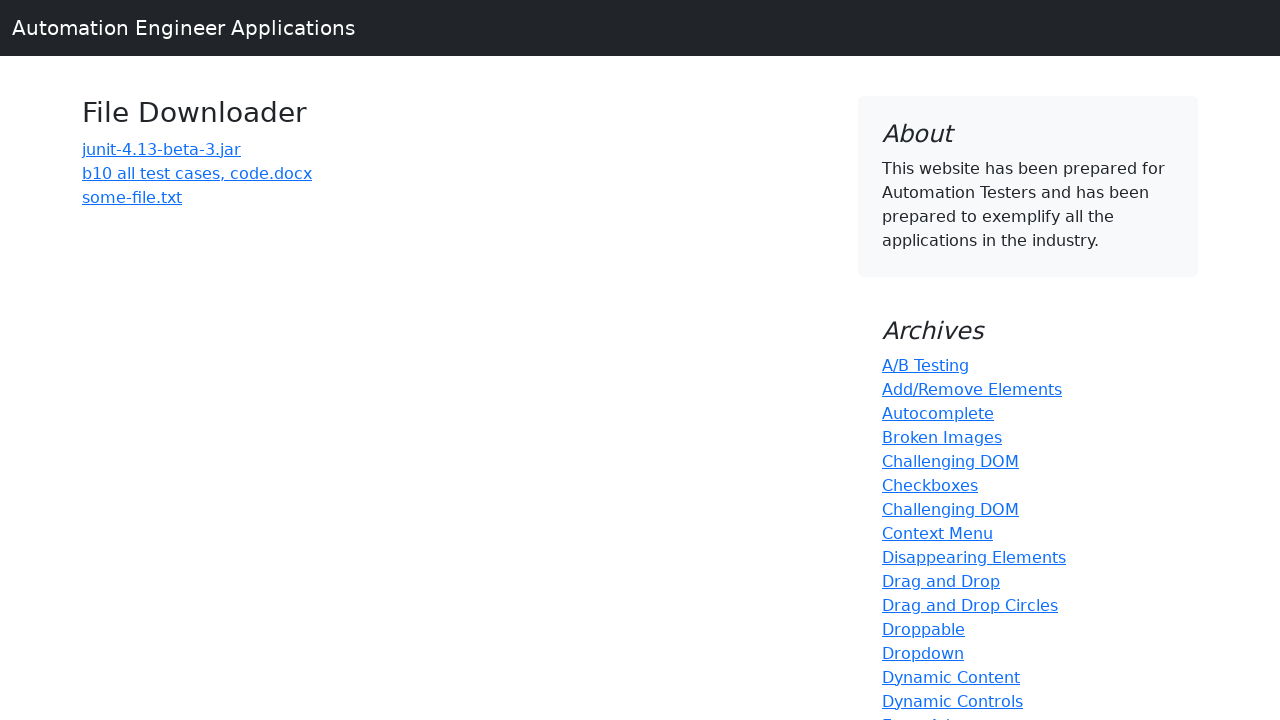

Clicked the download link for 'b10 all test cases' file (third link) at (197, 173) on (//a)[3]
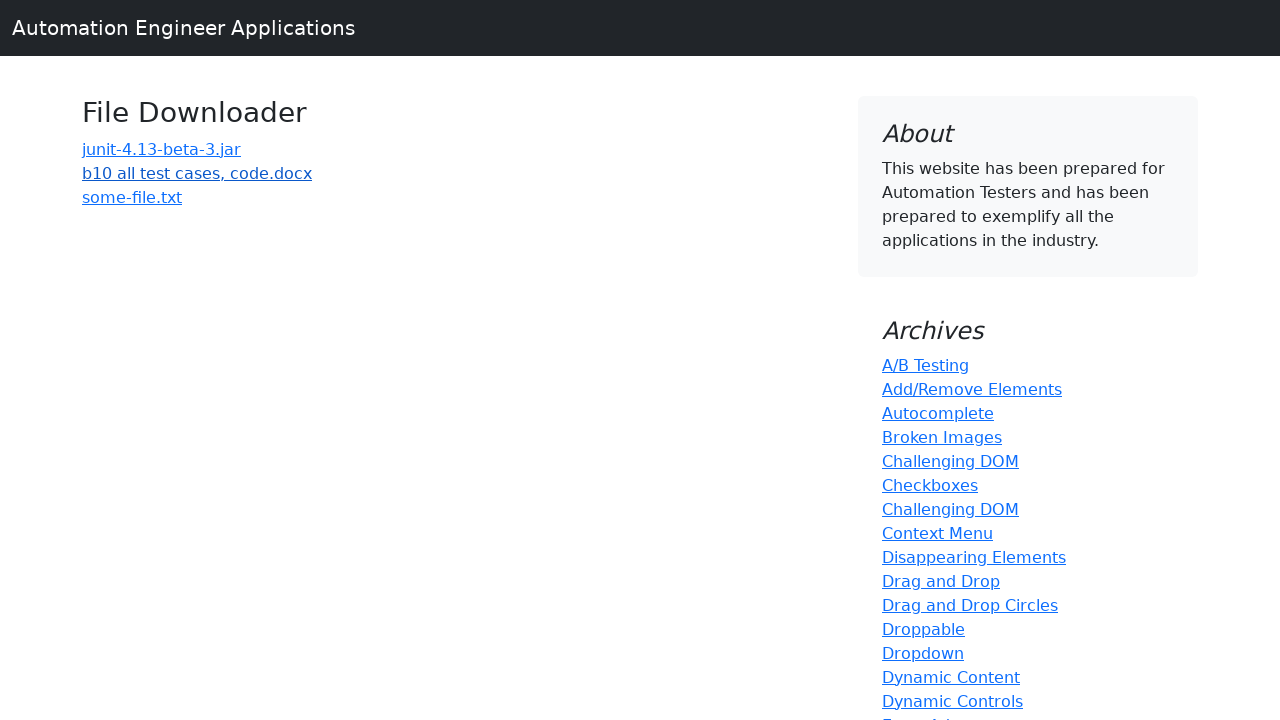

Clicked download link and waited for download to complete at (197, 173) on (//a)[3]
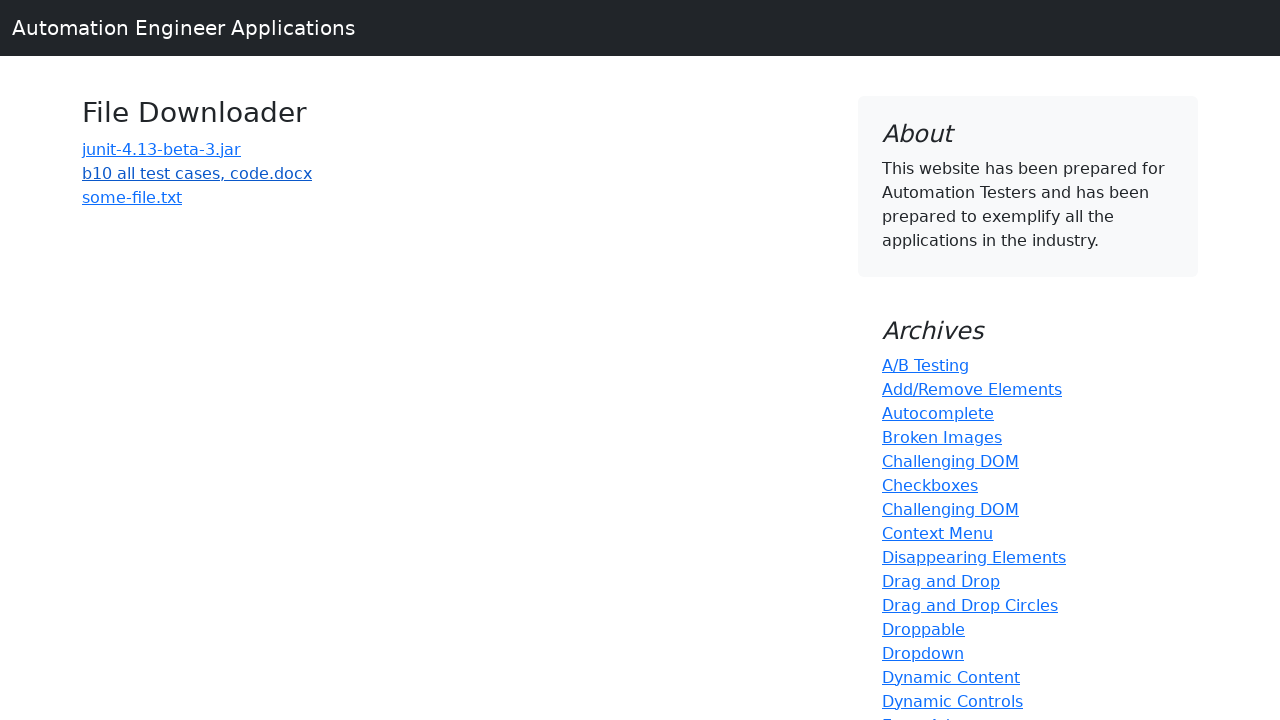

Download object retrieved from download_info
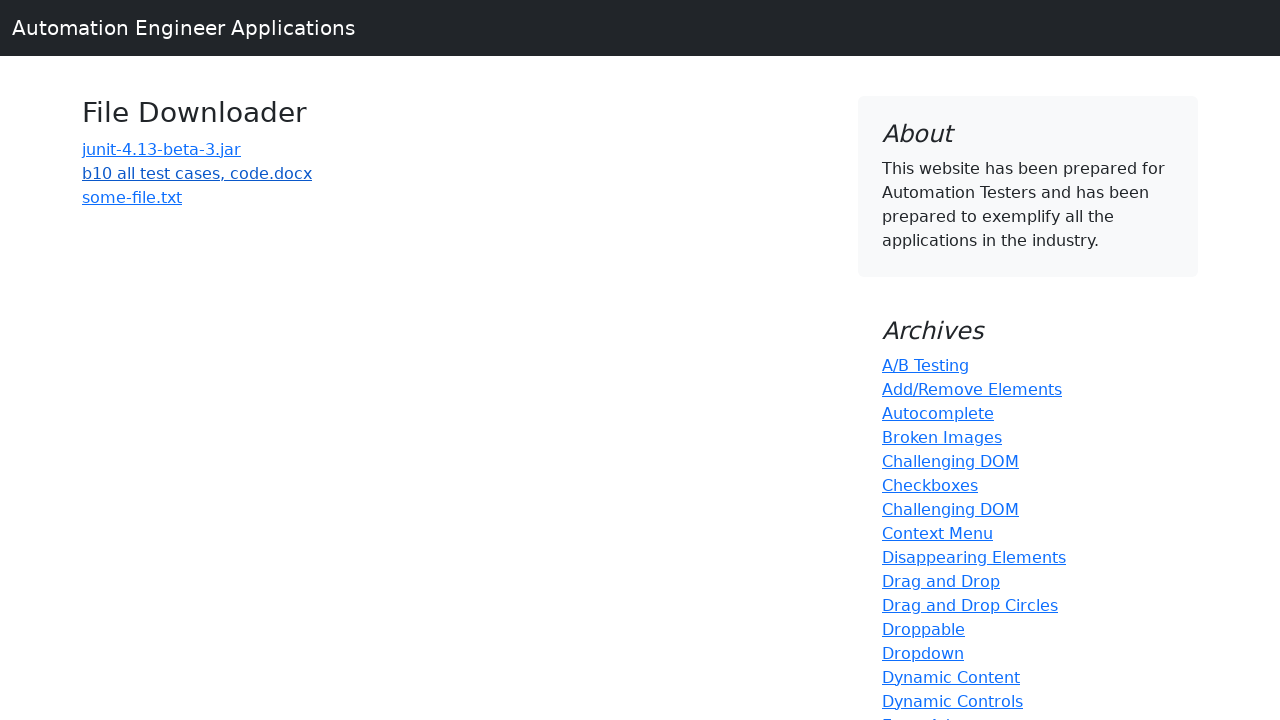

Verified download completed successfully with no failure
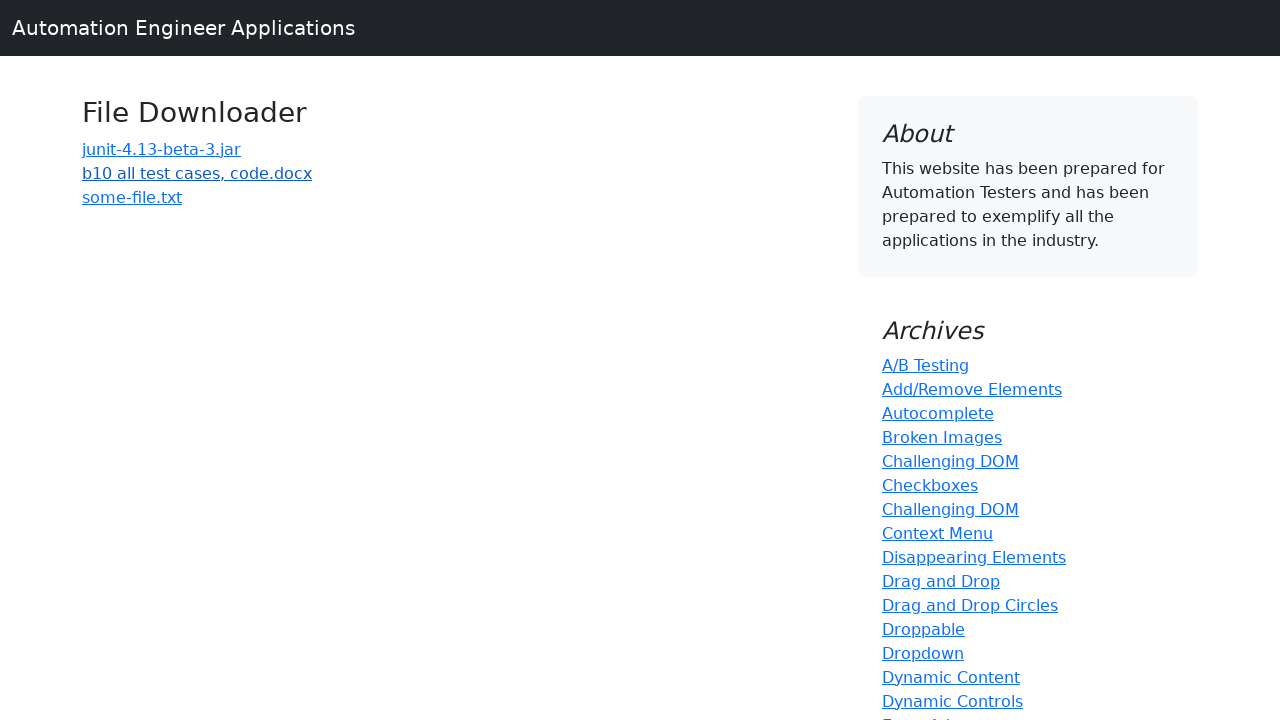

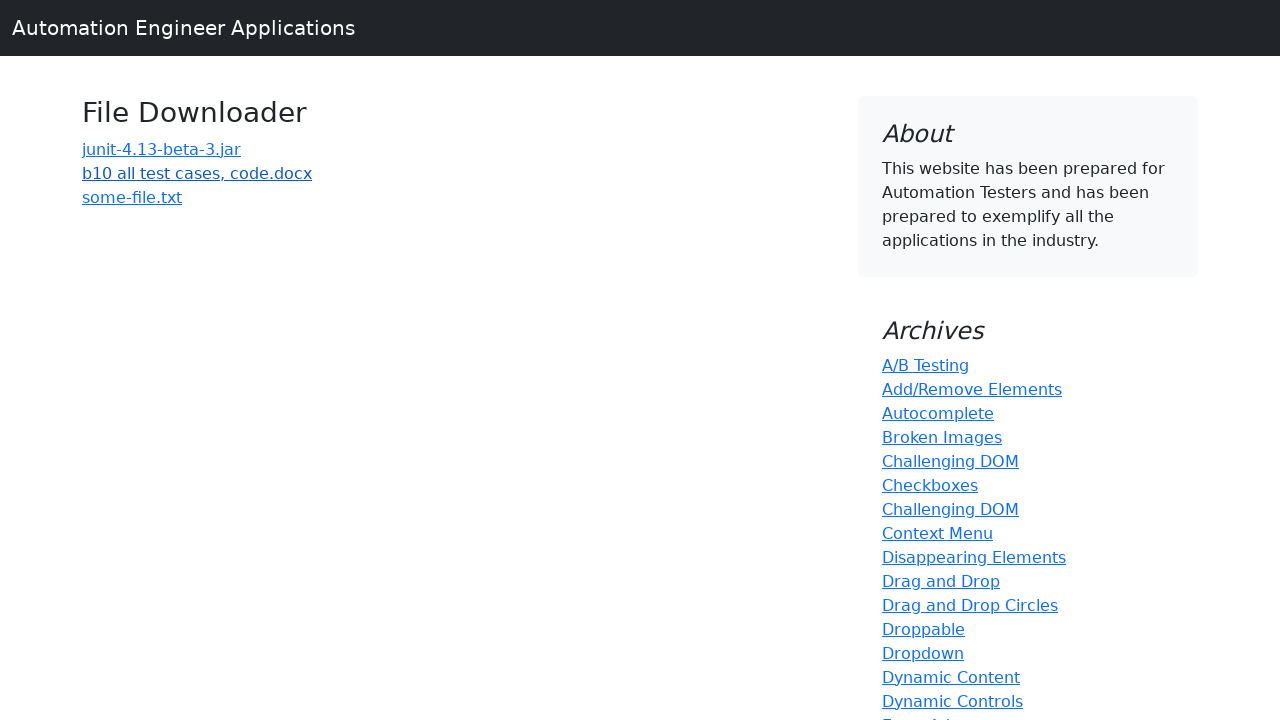